Tests triangle calculator with non-numeric input (letter A) and verifies error message

Starting URL: https://do.tusur.ru/qa-test2/

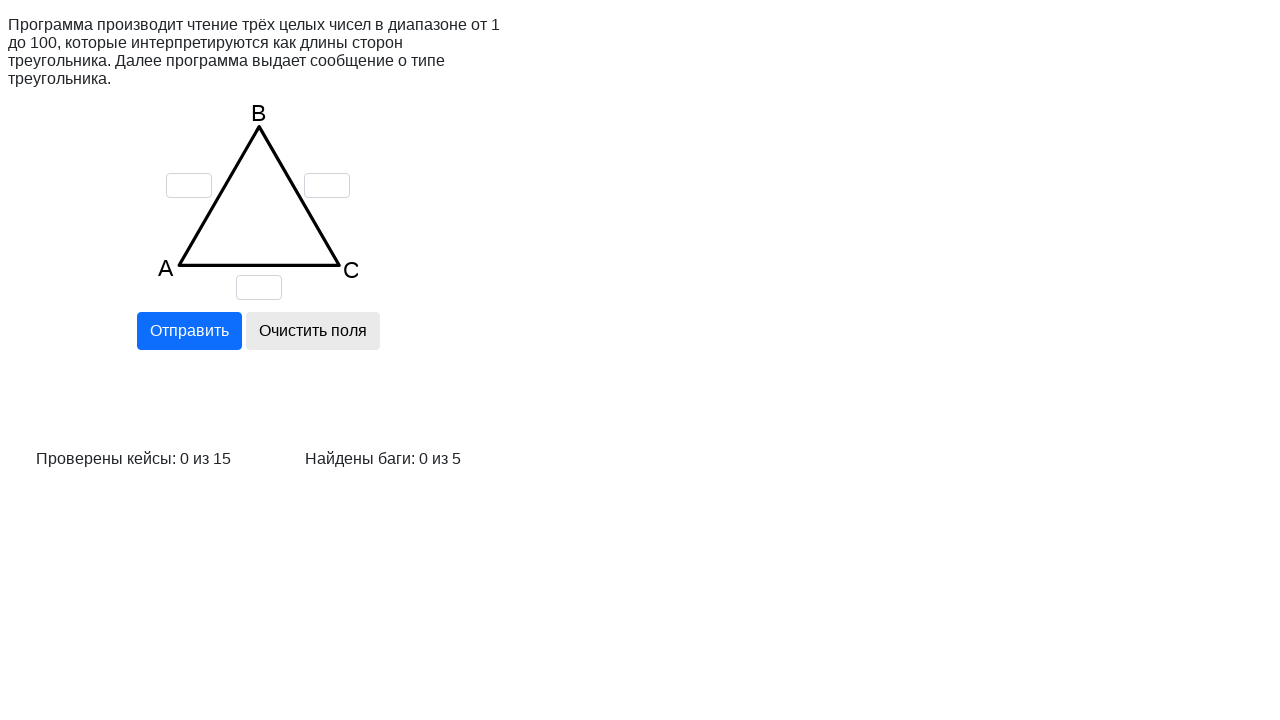

Cleared input field 'a' on input[name='a']
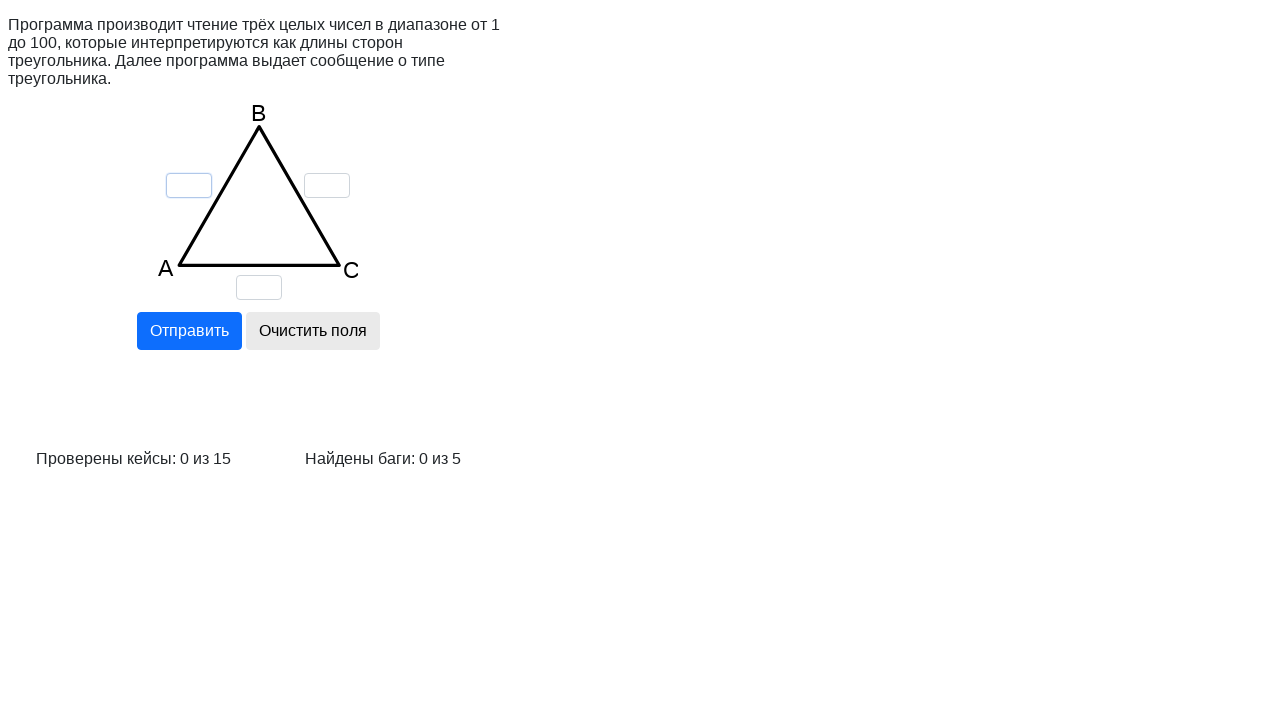

Cleared input field 'b' on input[name='b']
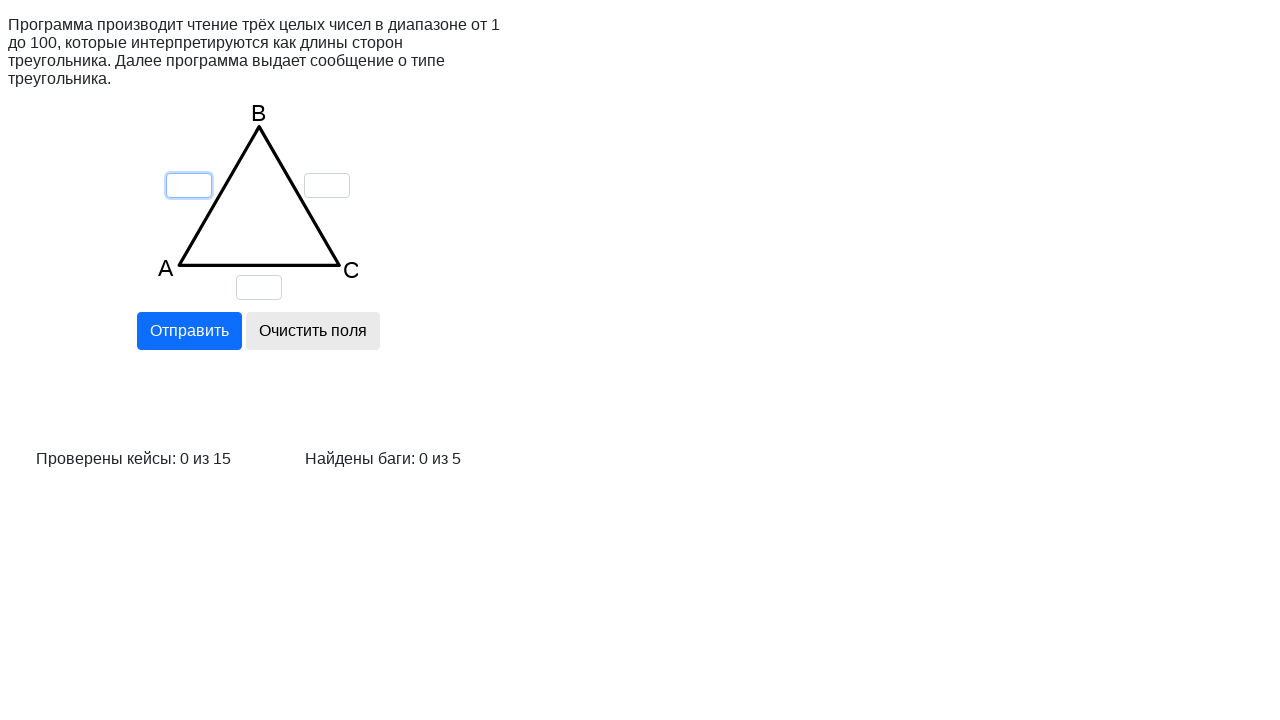

Cleared input field 'c' on input[name='c']
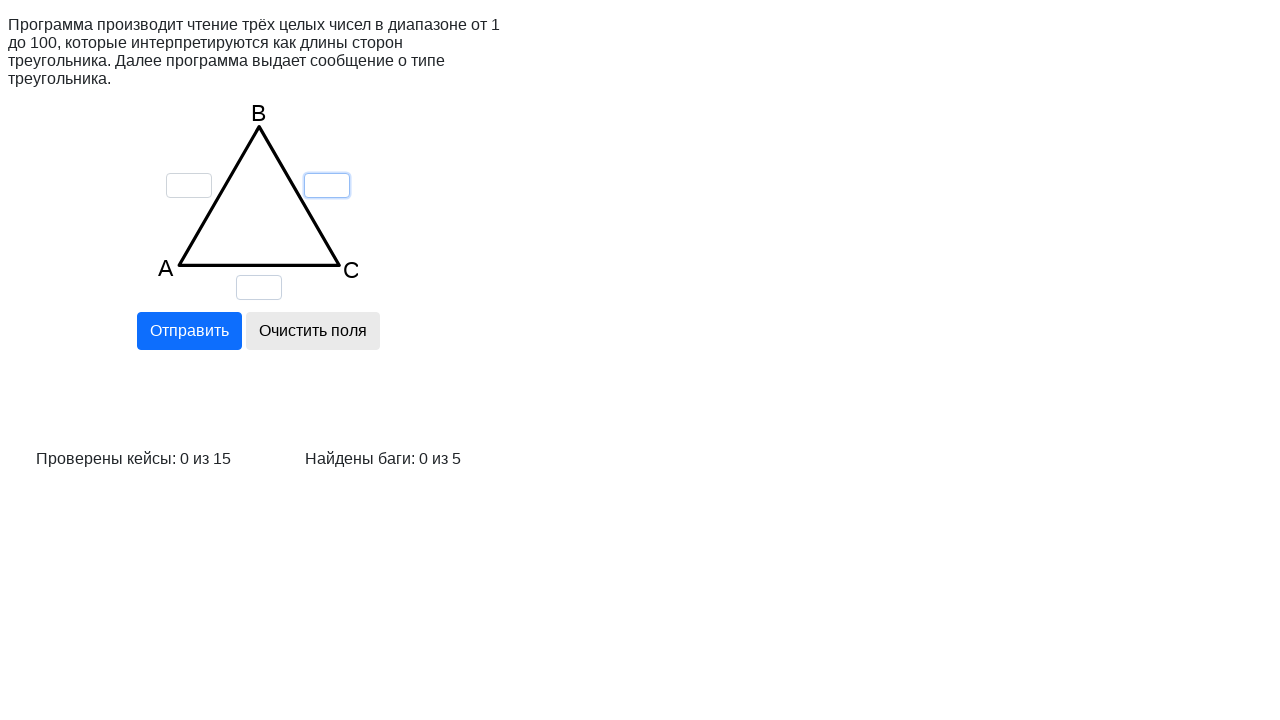

Entered value '10' in field 'a' on input[name='a']
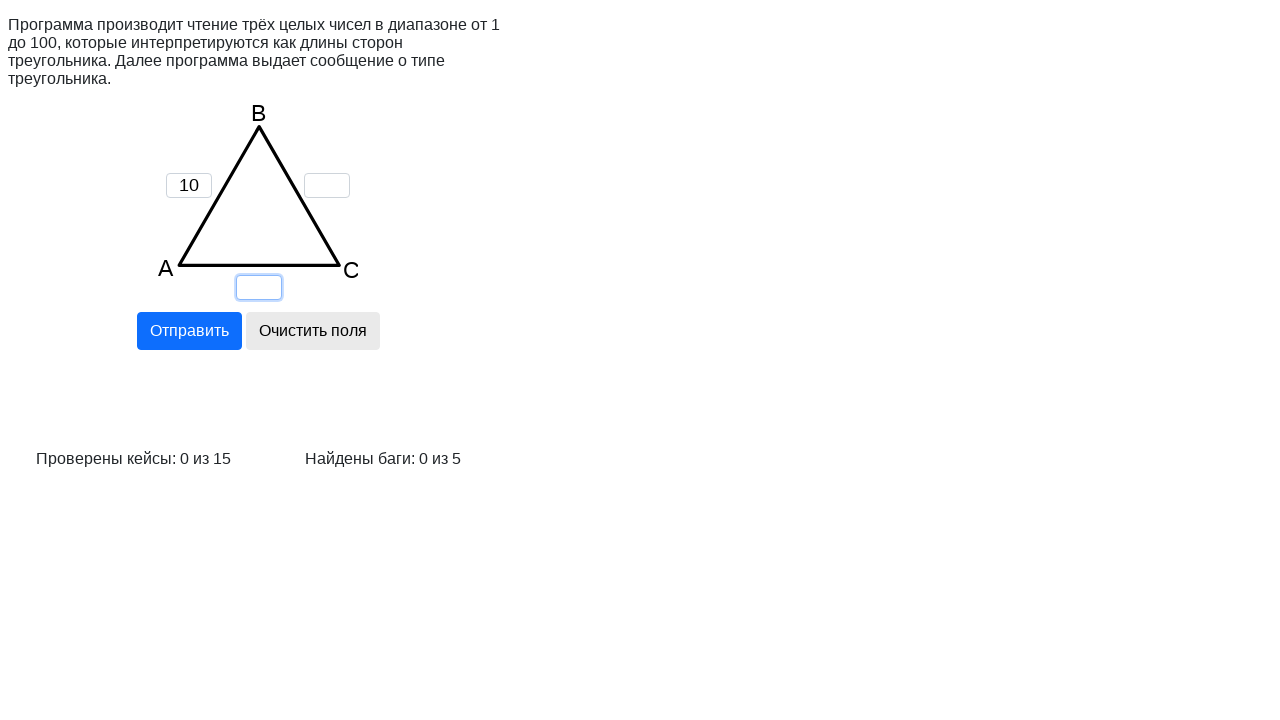

Entered value '7' in field 'b' on input[name='b']
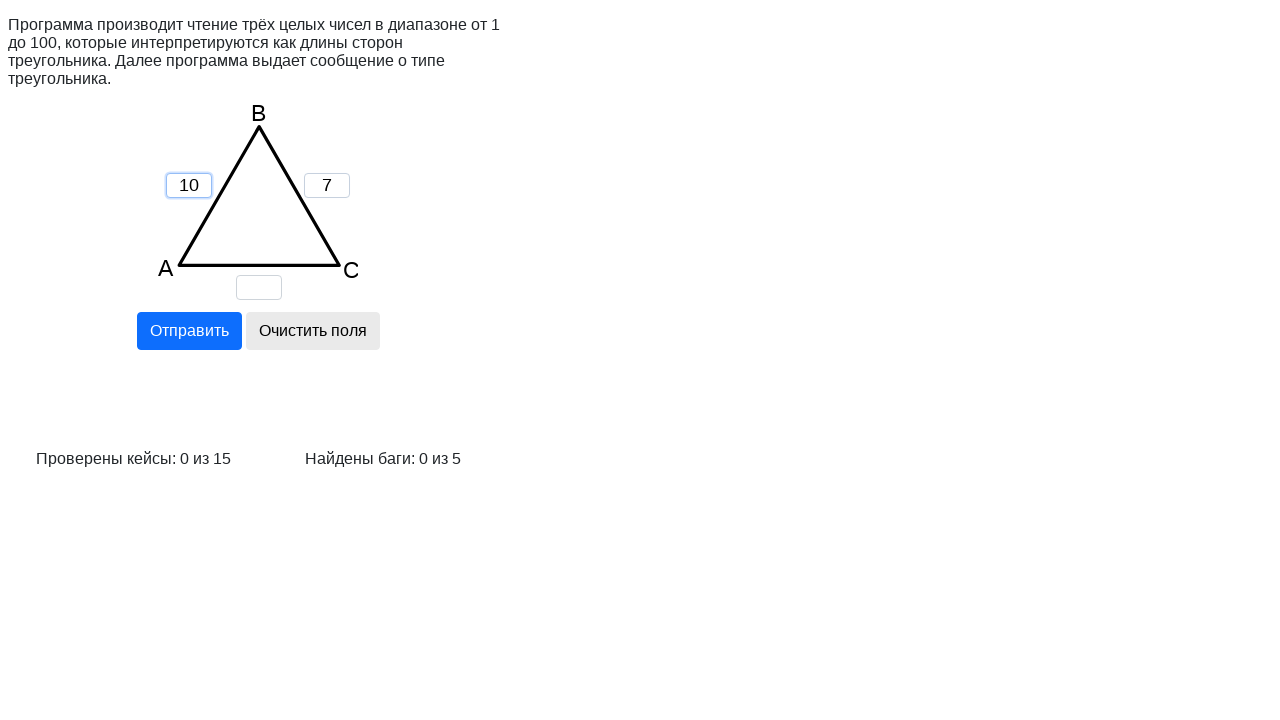

Entered non-numeric value 'A' in field 'c' on input[name='c']
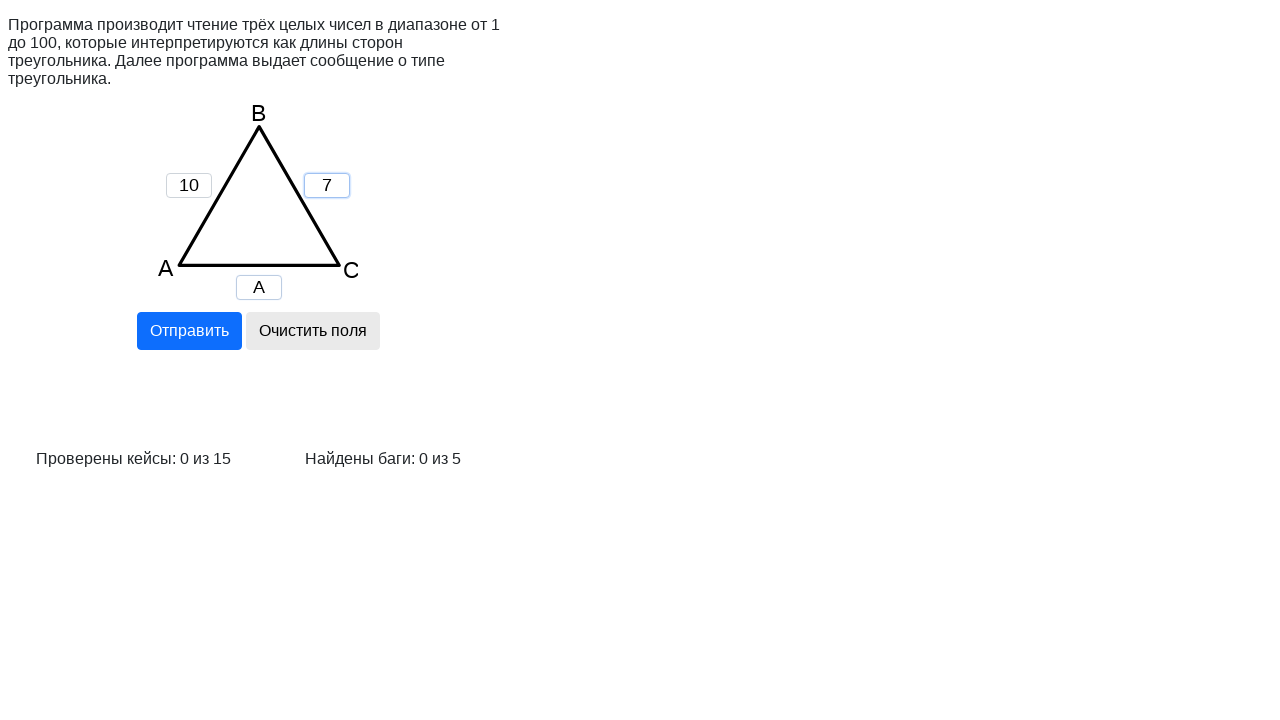

Clicked calculate button at (189, 331) on input[name='calc']
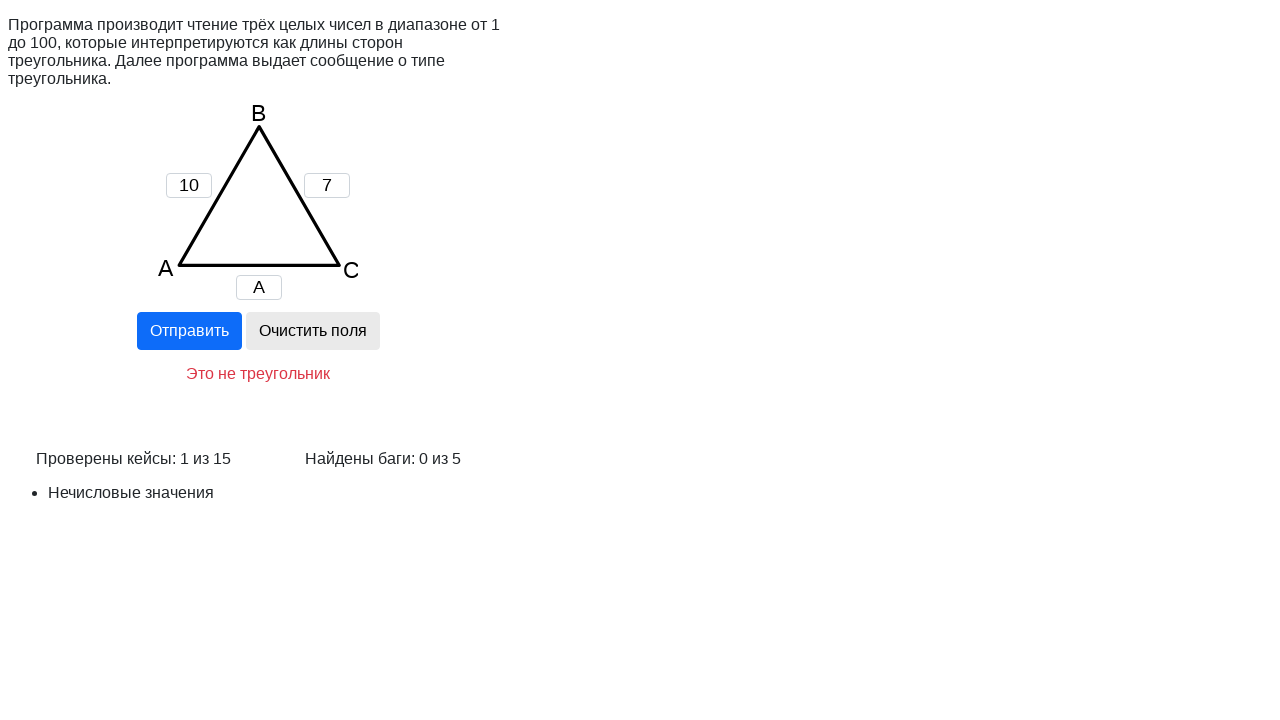

Error message 'Нечисловые значения' (Non-numeric values) appeared
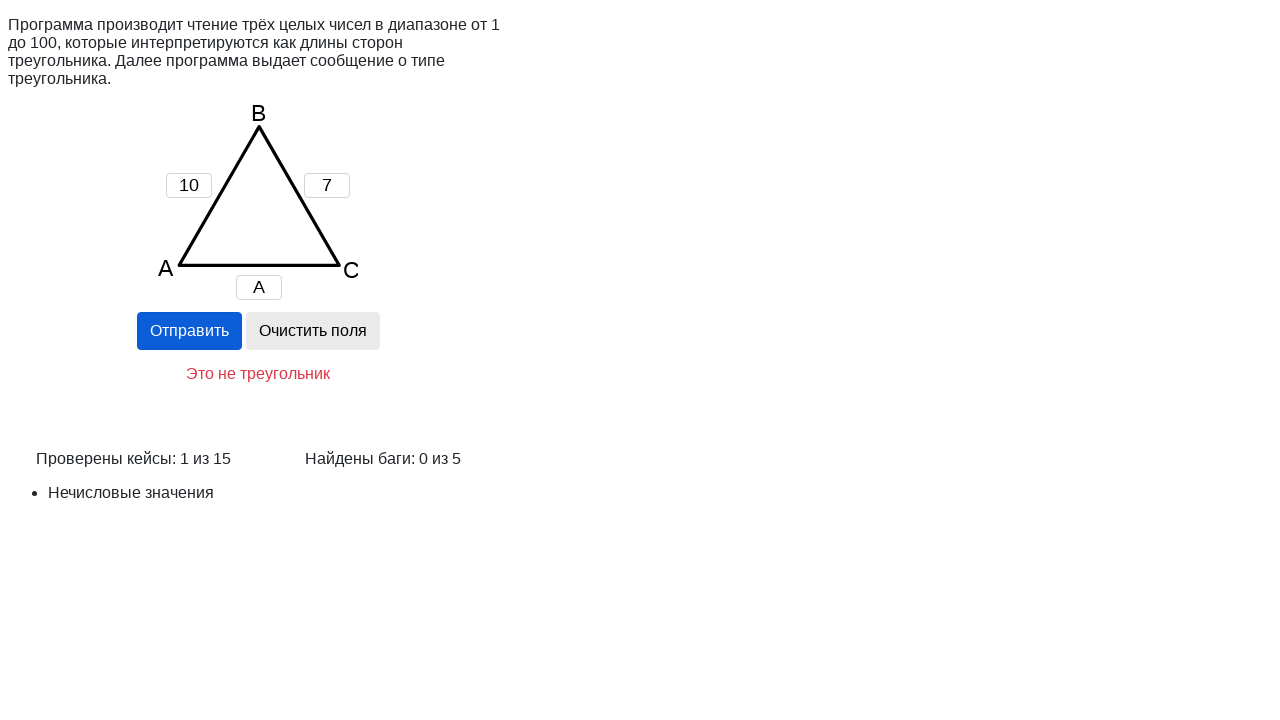

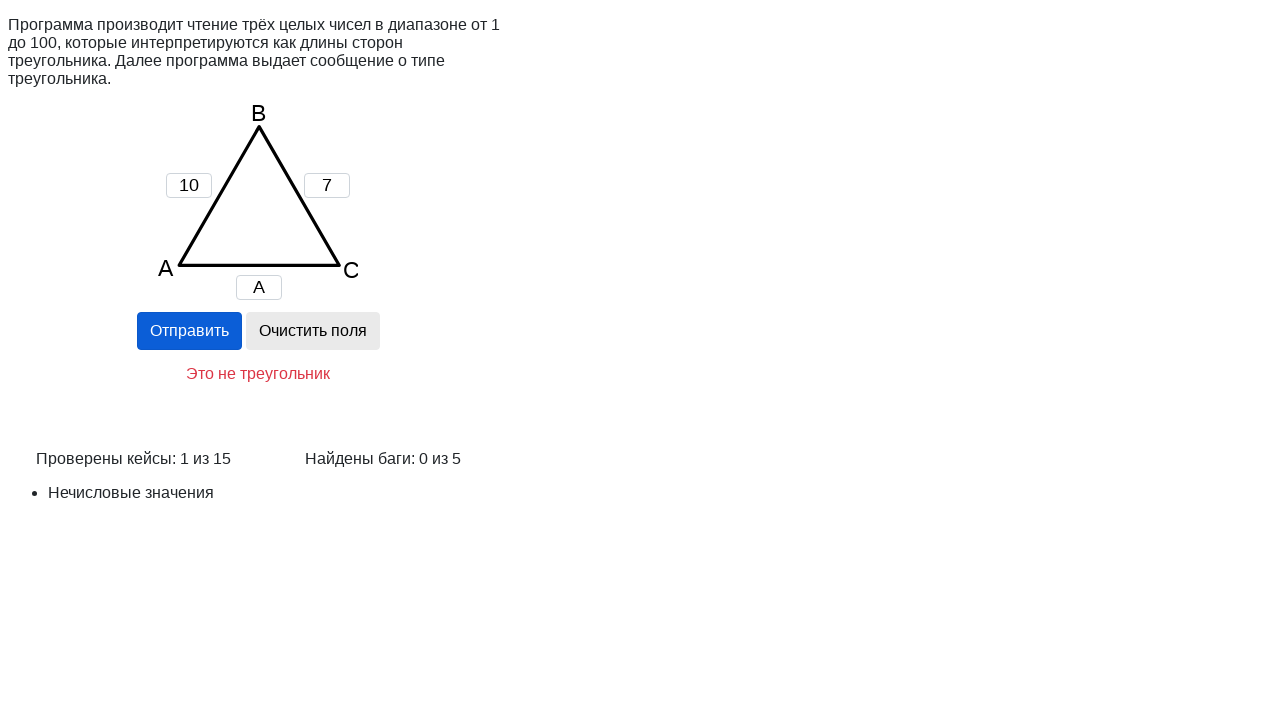